Tests that the toggle-all checkbox updates its state when individual items are completed or cleared

Starting URL: https://demo.playwright.dev/todomvc

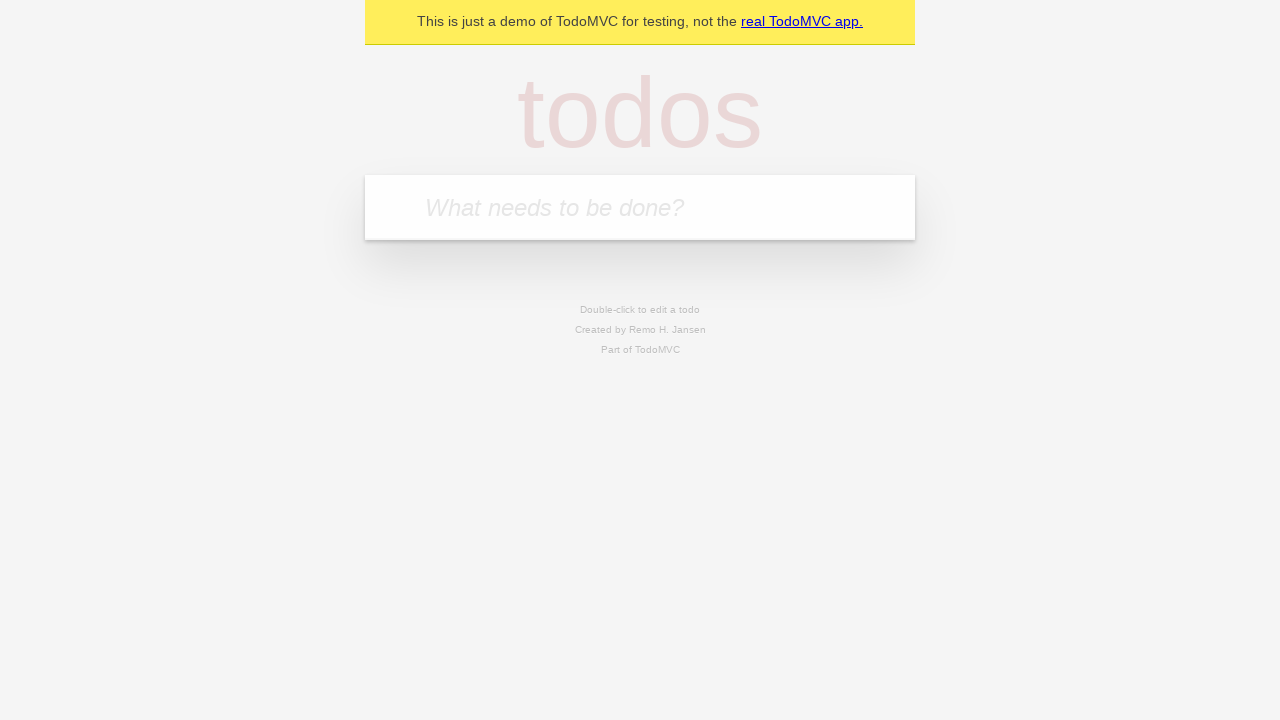

Filled new todo input with 'buy some cheese' on .new-todo
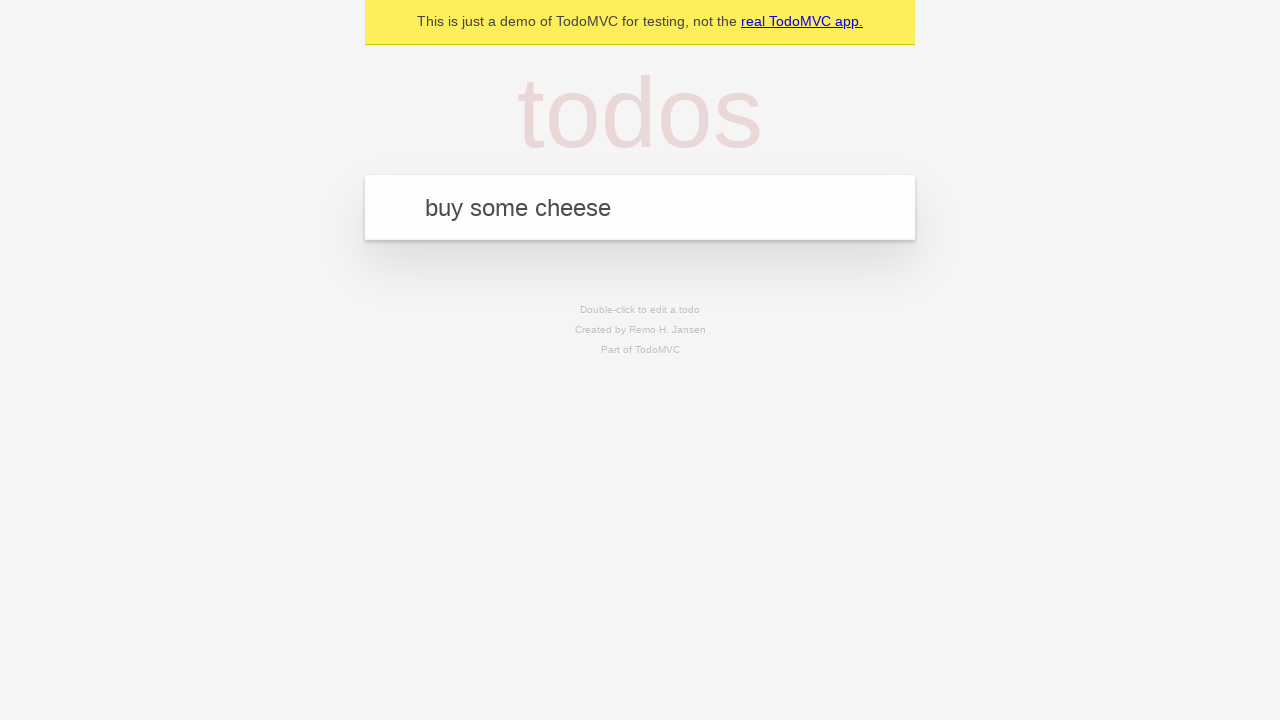

Pressed Enter to create first todo on .new-todo
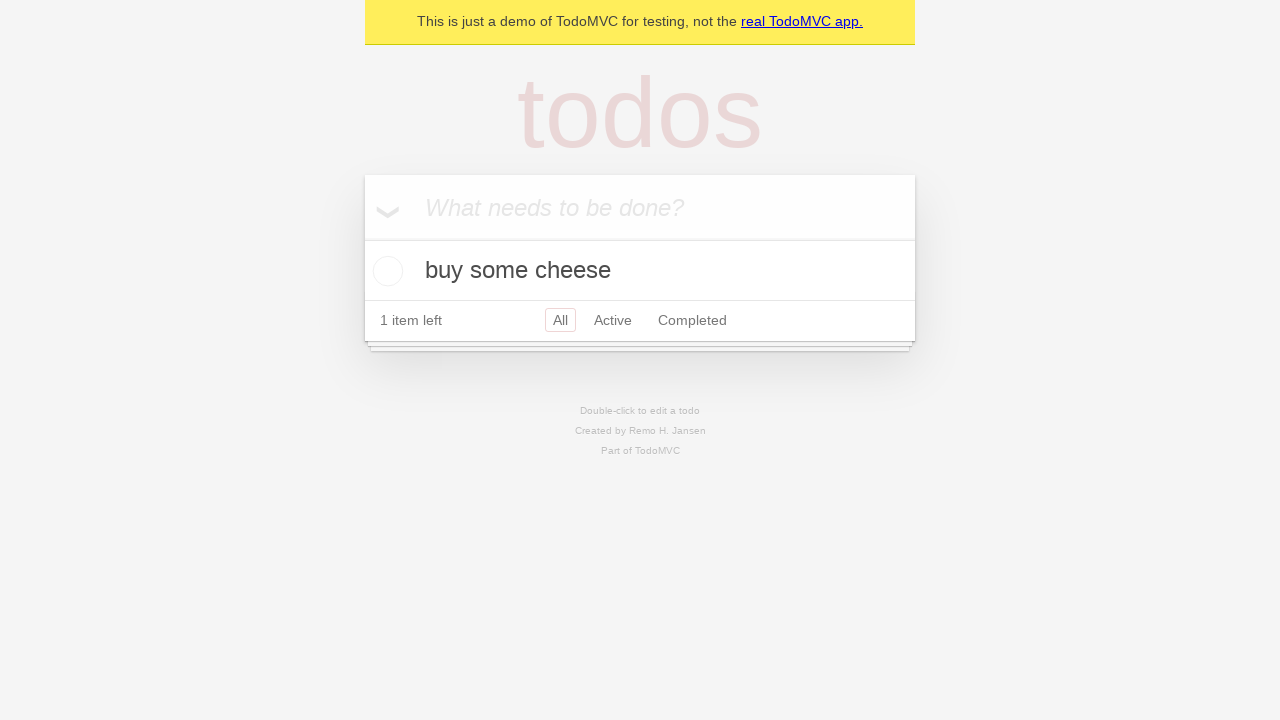

Filled new todo input with 'feed the cat' on .new-todo
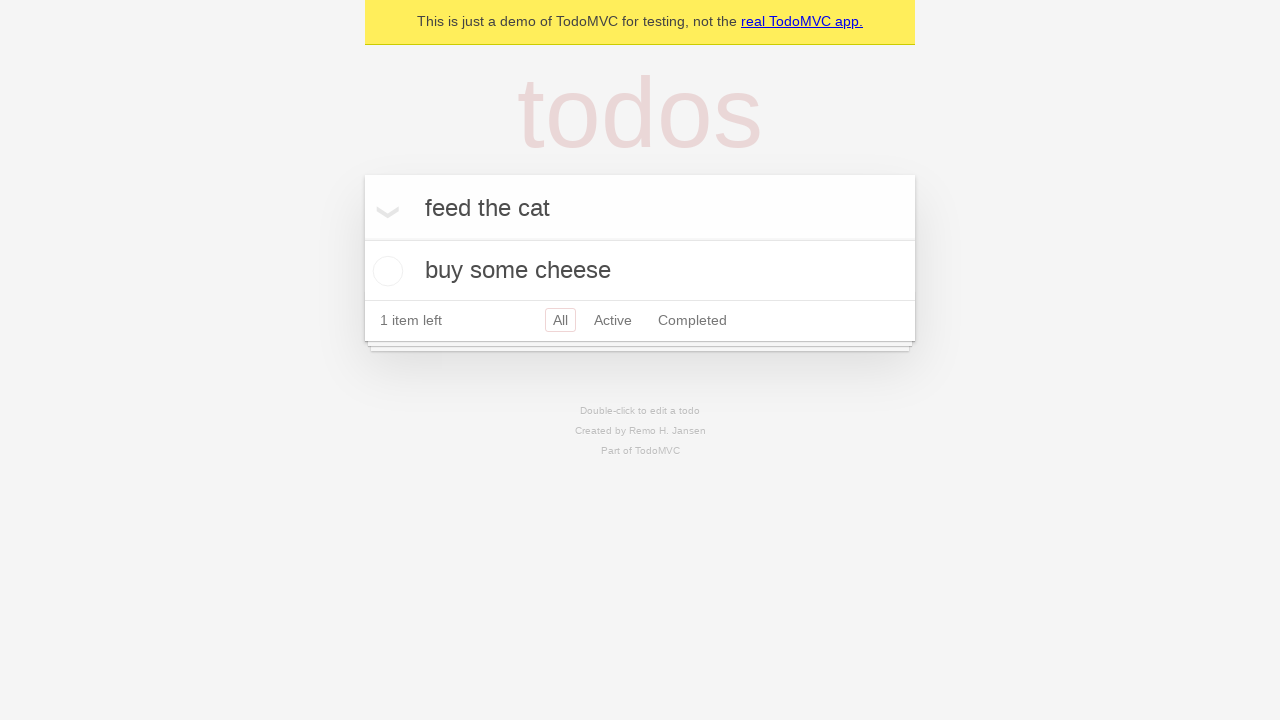

Pressed Enter to create second todo on .new-todo
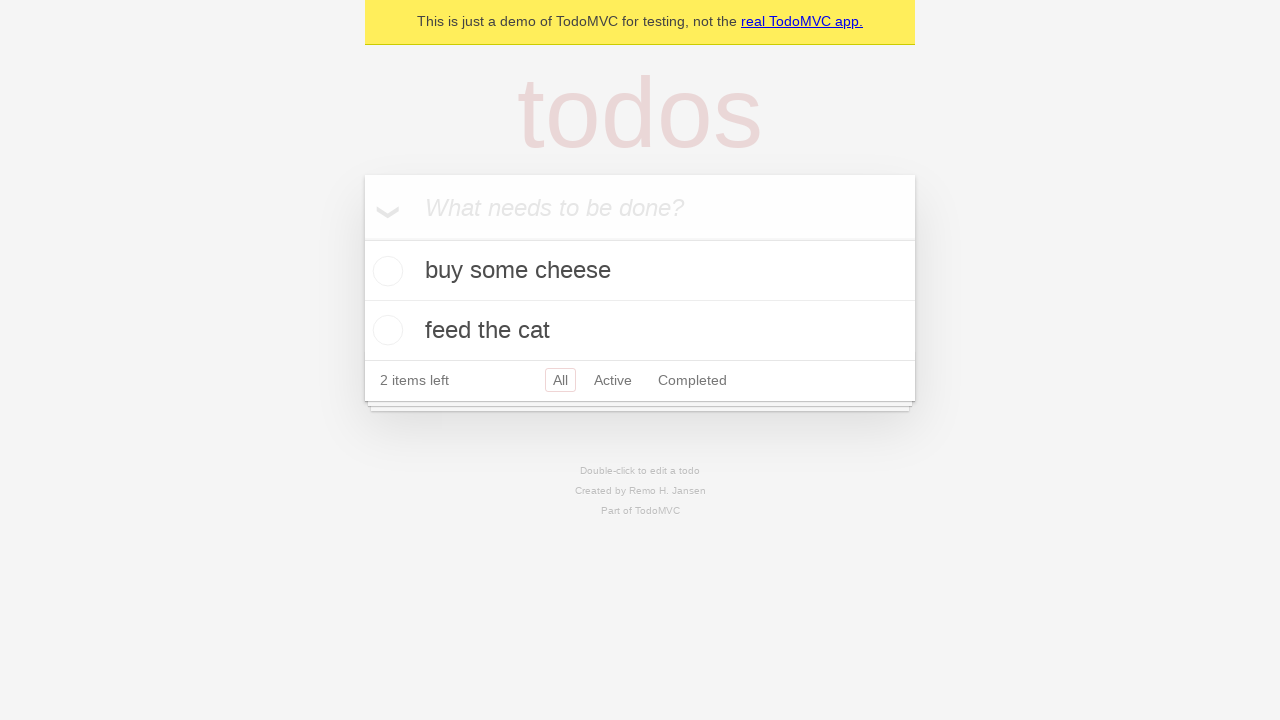

Filled new todo input with 'book a doctors appointment' on .new-todo
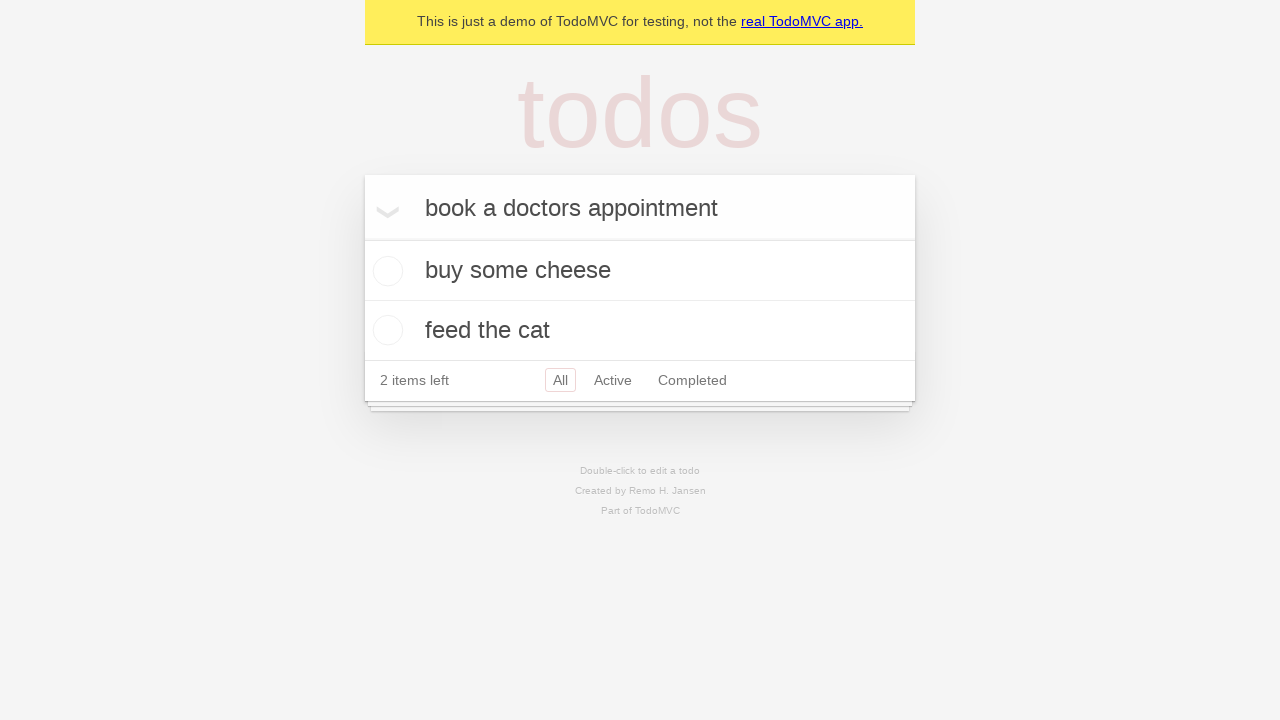

Pressed Enter to create third todo on .new-todo
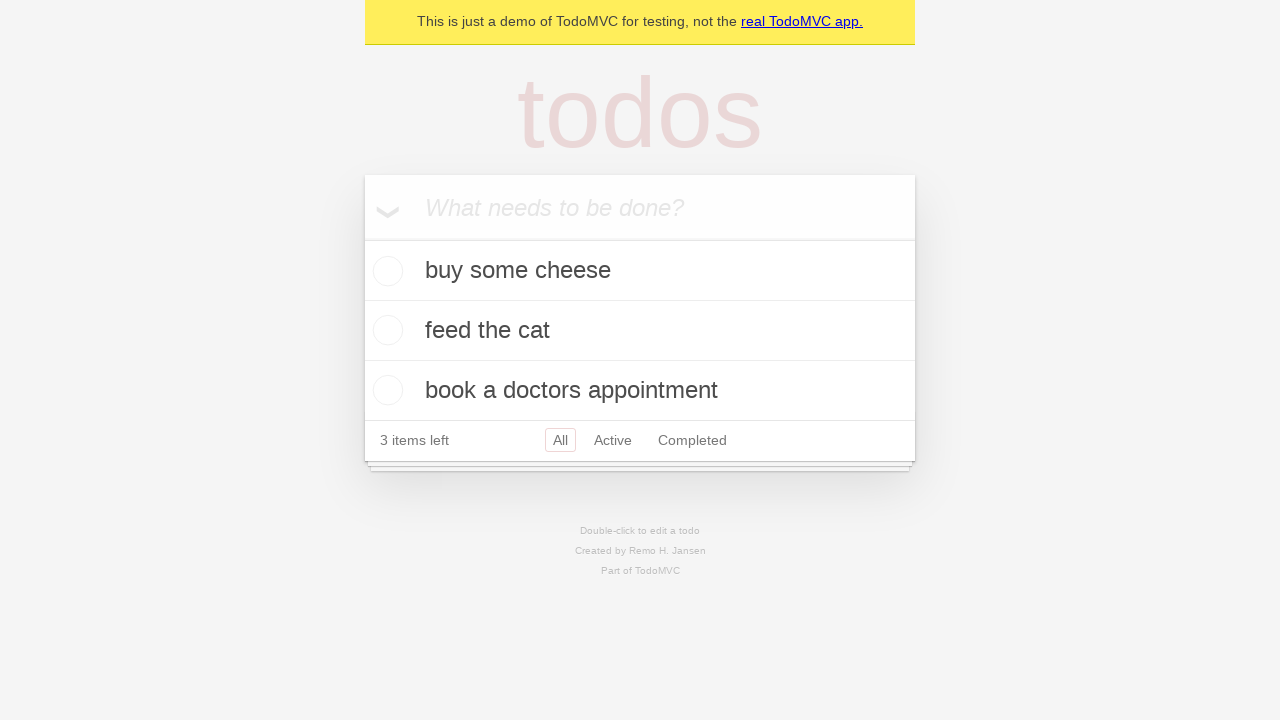

Waited for all 3 todos to be created in the DOM
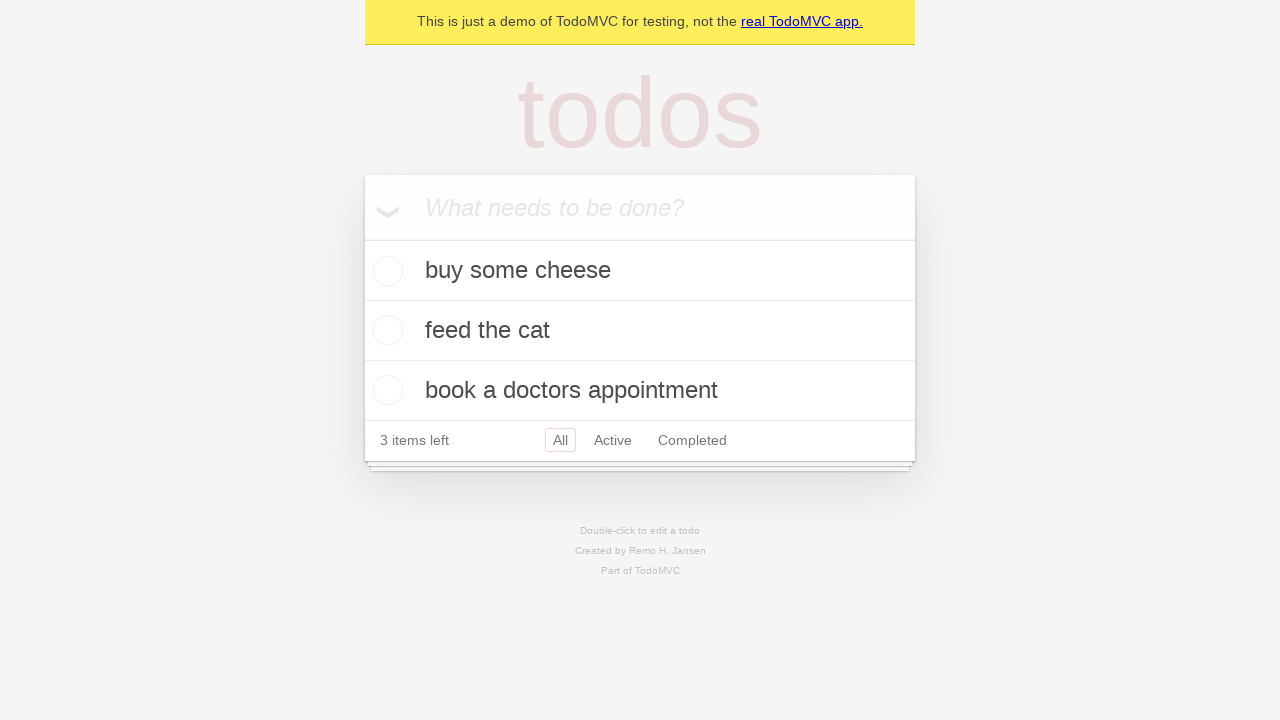

Clicked toggle-all checkbox to mark all todos as complete at (362, 238) on .toggle-all
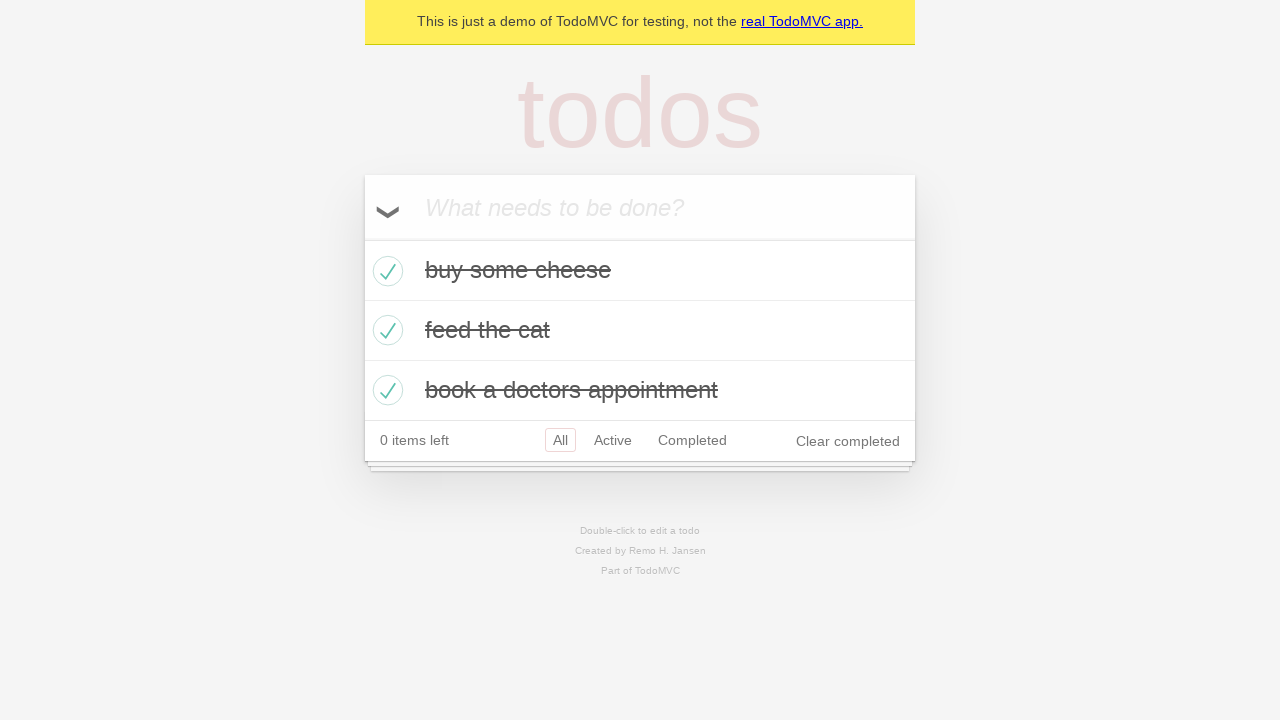

Unchecked the first todo to mark it as incomplete at (385, 271) on .todo-list li >> nth=0 >> .toggle
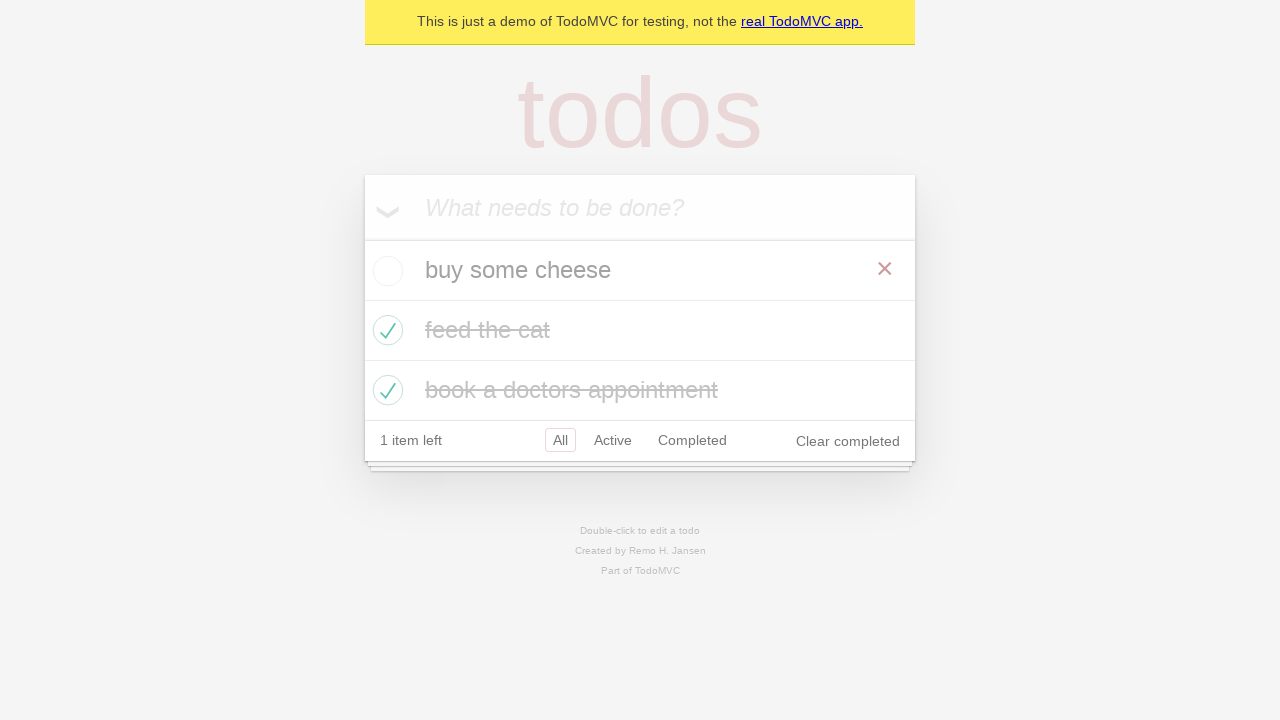

Re-checked the first todo to mark it as complete again at (385, 271) on .todo-list li >> nth=0 >> .toggle
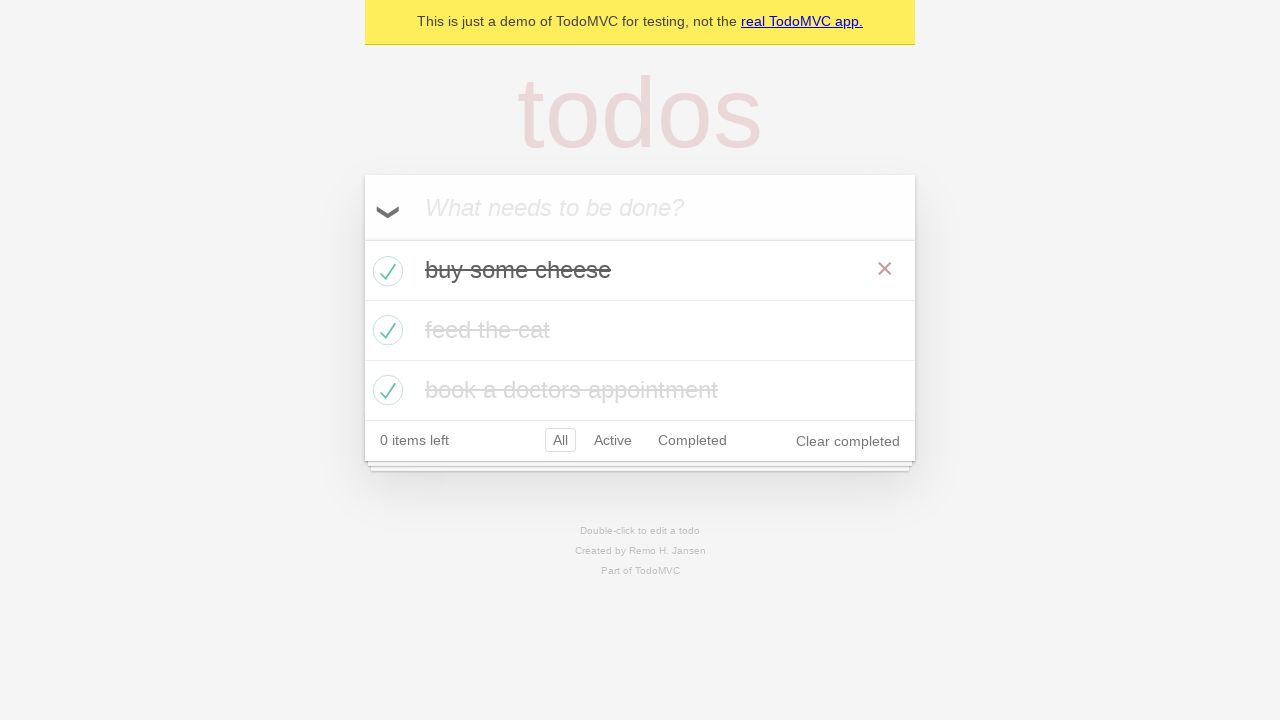

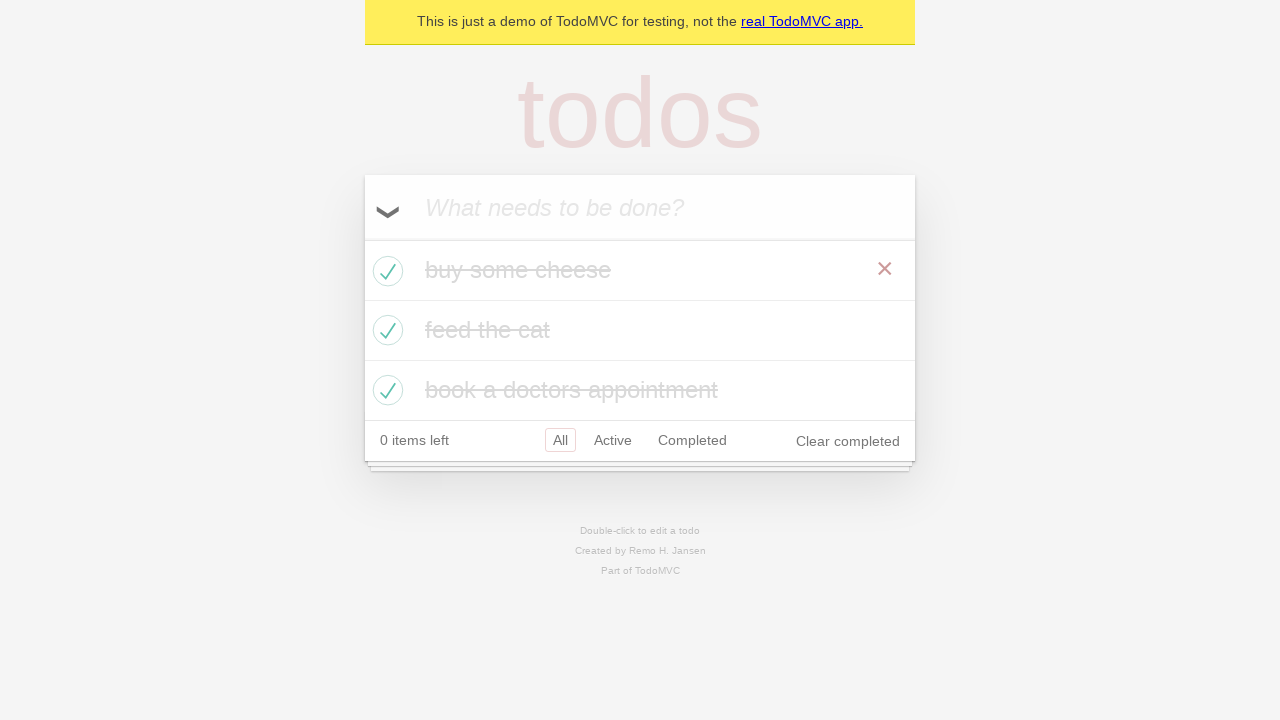